Tests that login fails with invalid password and user stays on login page

Starting URL: http://the-internet.herokuapp.com/login

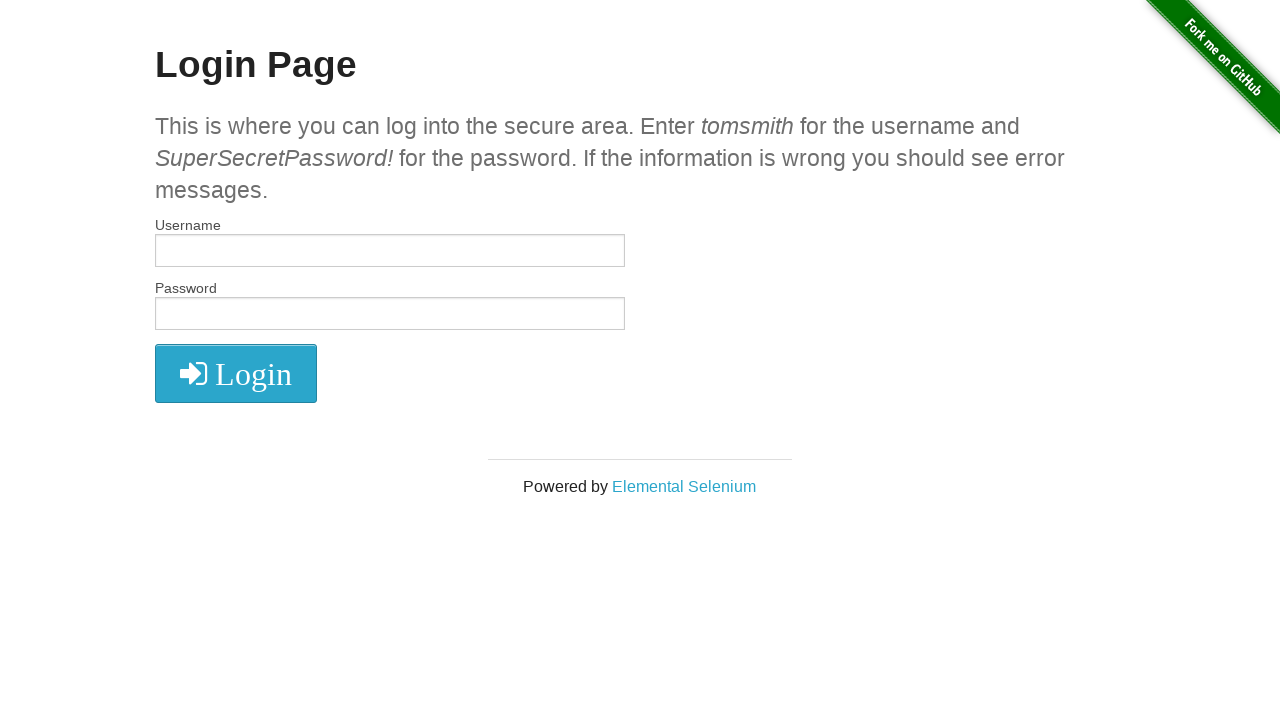

Filled username field with 'tomsmith' on input#username
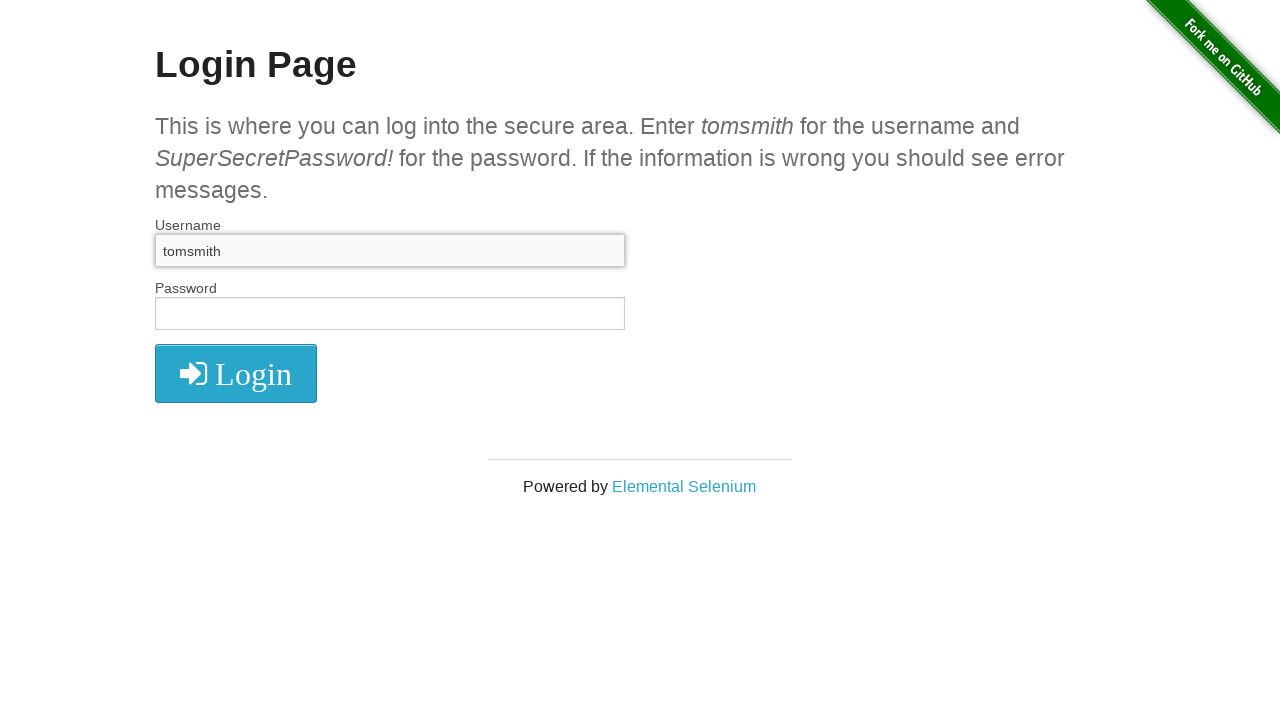

Filled password field with 'invalid_password' on input#password
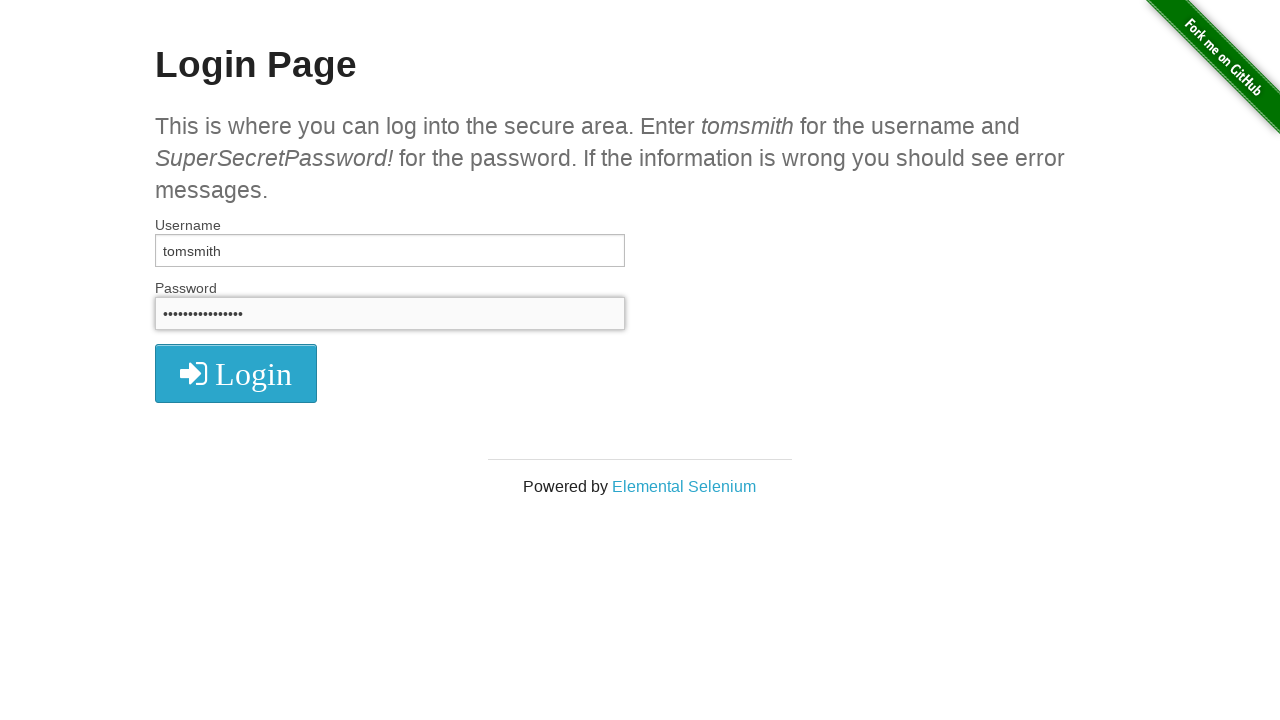

Clicked Login button at (236, 373) on button:has-text('Login')
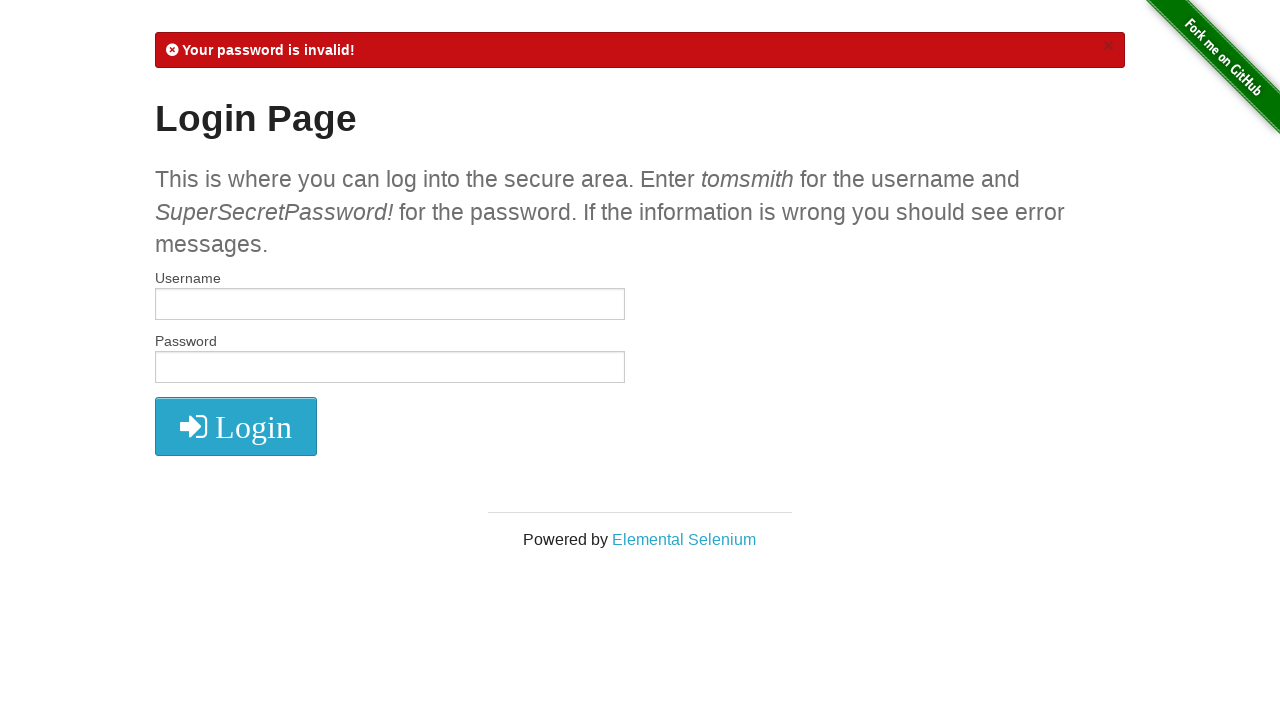

Verified user is still on login page after invalid password attempt
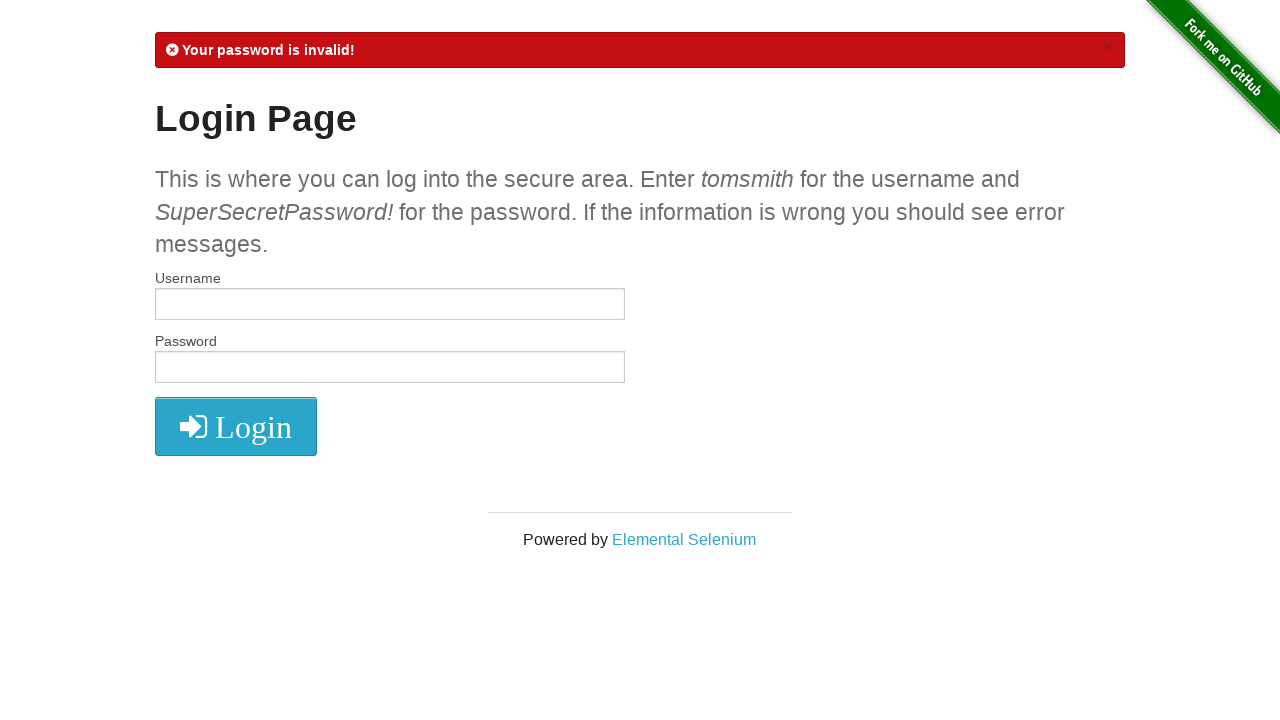

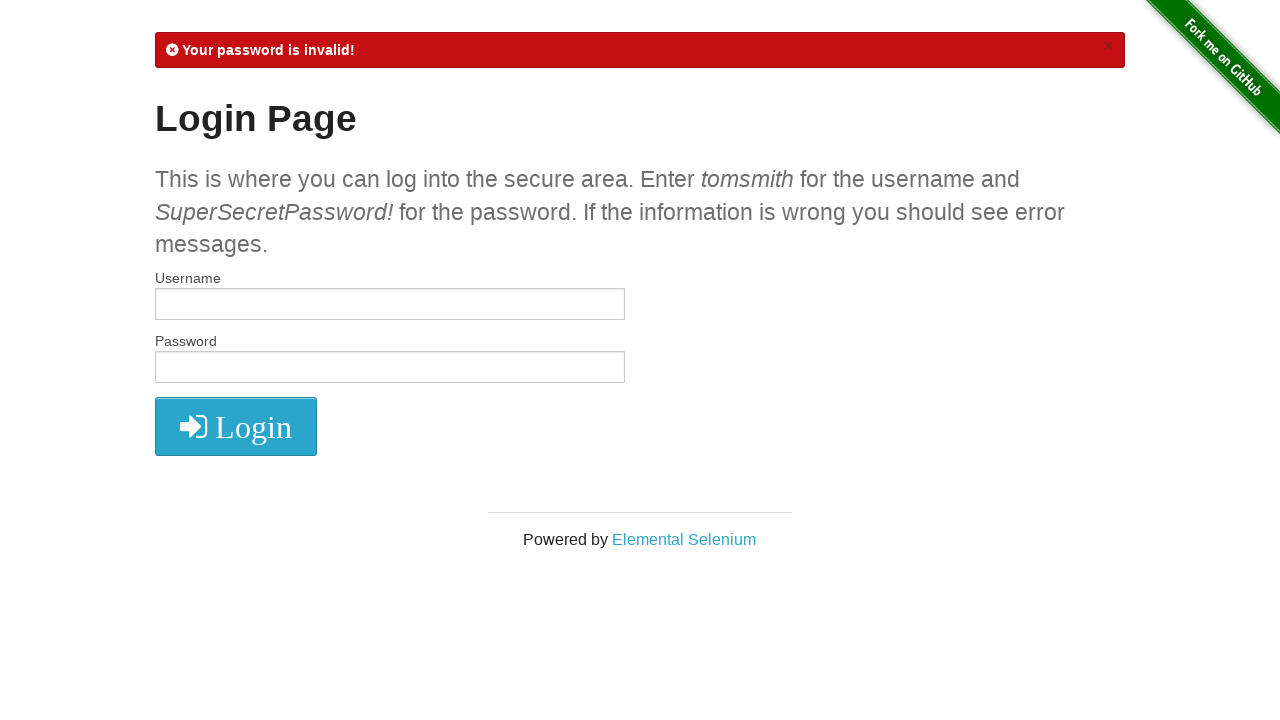